Navigates to SeleniumBase homepage and waits for the logo image to be visible

Starting URL: https://seleniumbase.github.io/

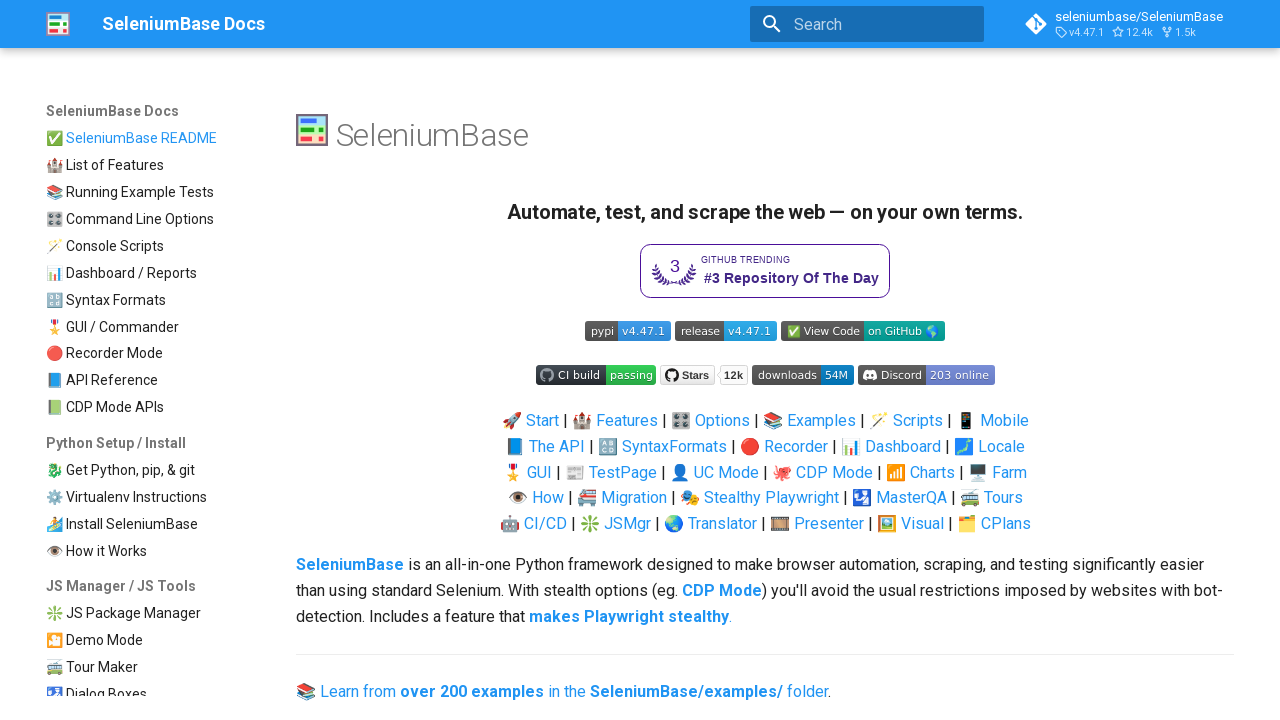

Navigated to SeleniumBase homepage
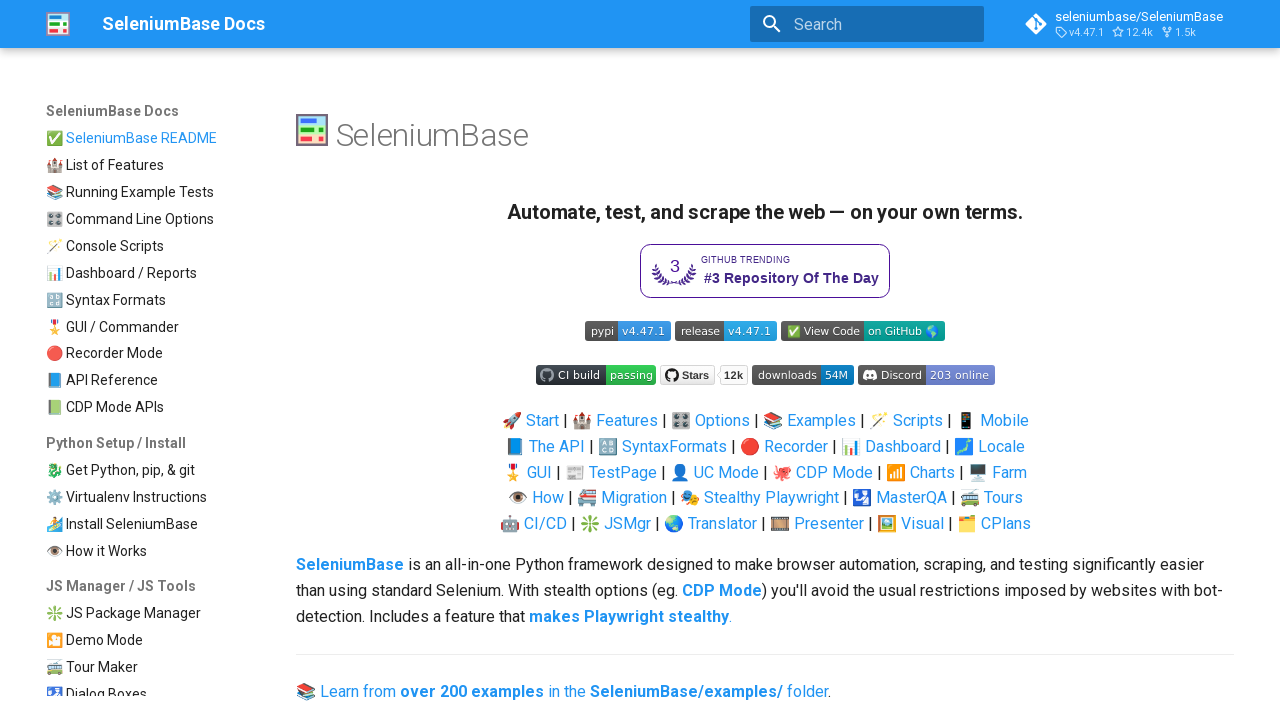

SeleniumBase logo image is now visible
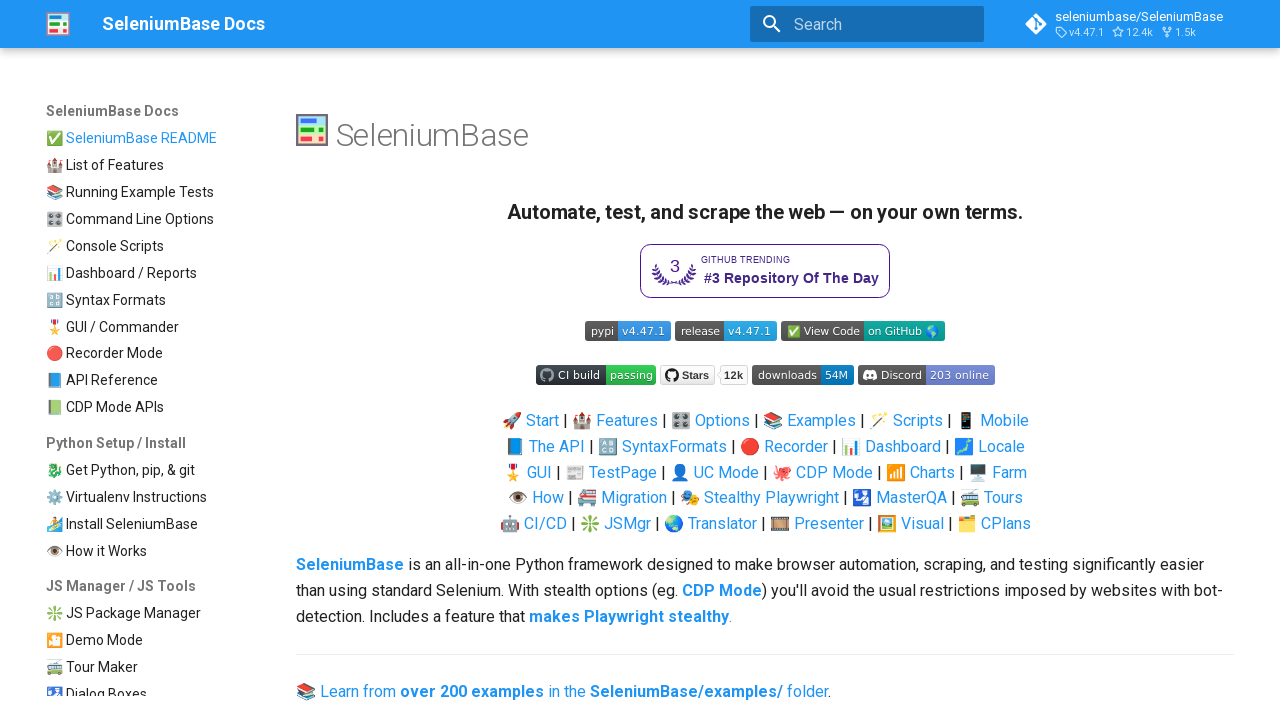

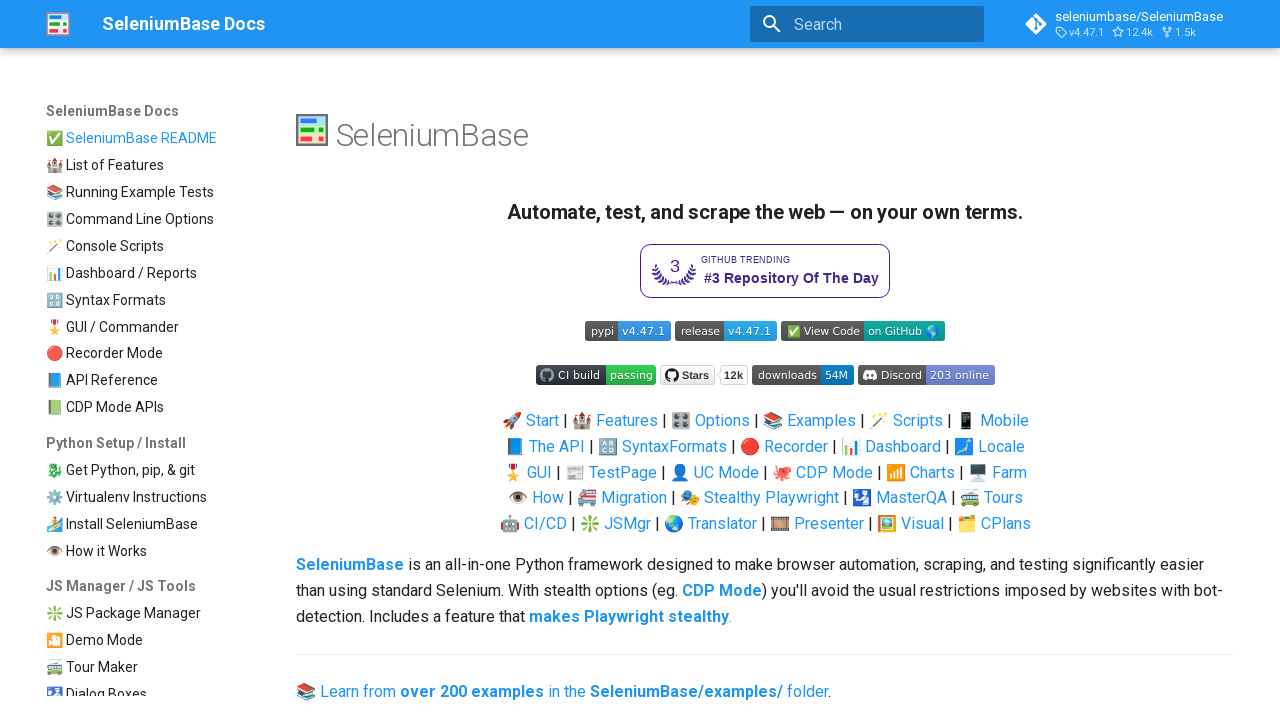